Tests JavaScript alert handling by clicking a button to trigger an alert and then accepting it

Starting URL: https://the-internet.herokuapp.com/javascript_alerts

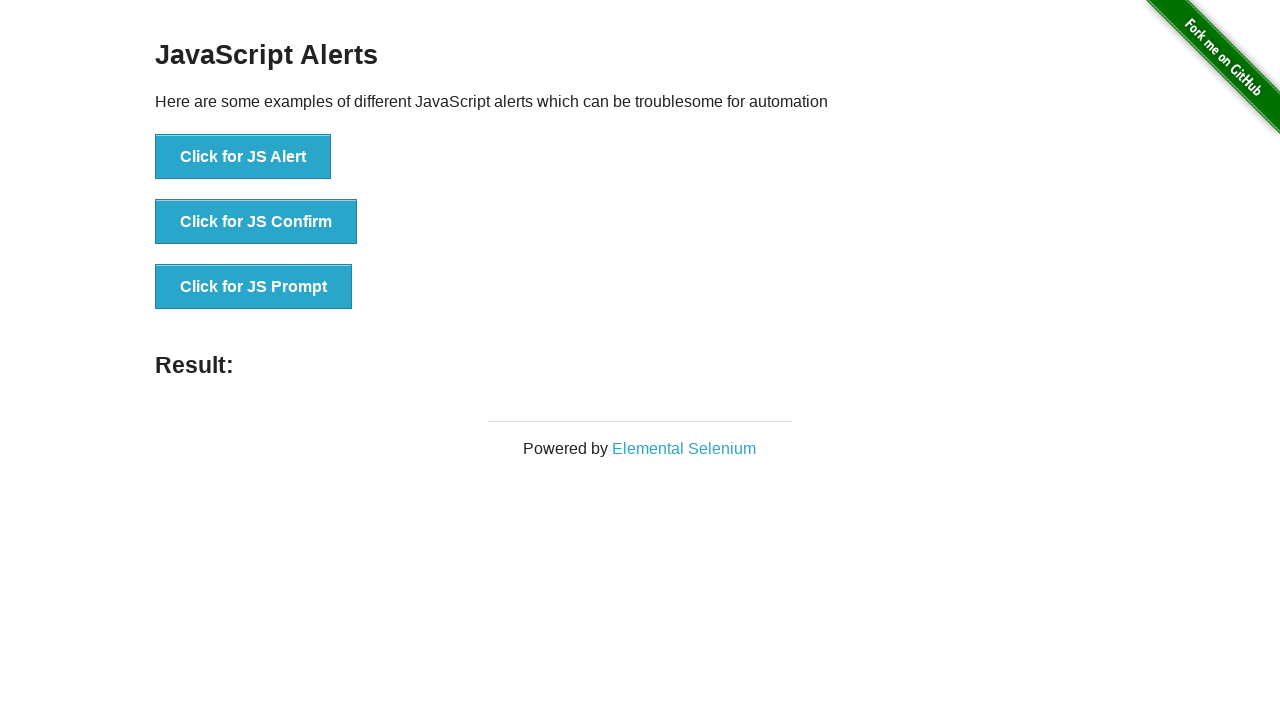

Clicked button to trigger JavaScript alert at (243, 157) on xpath=//button[normalize-space()='Click for JS Alert']
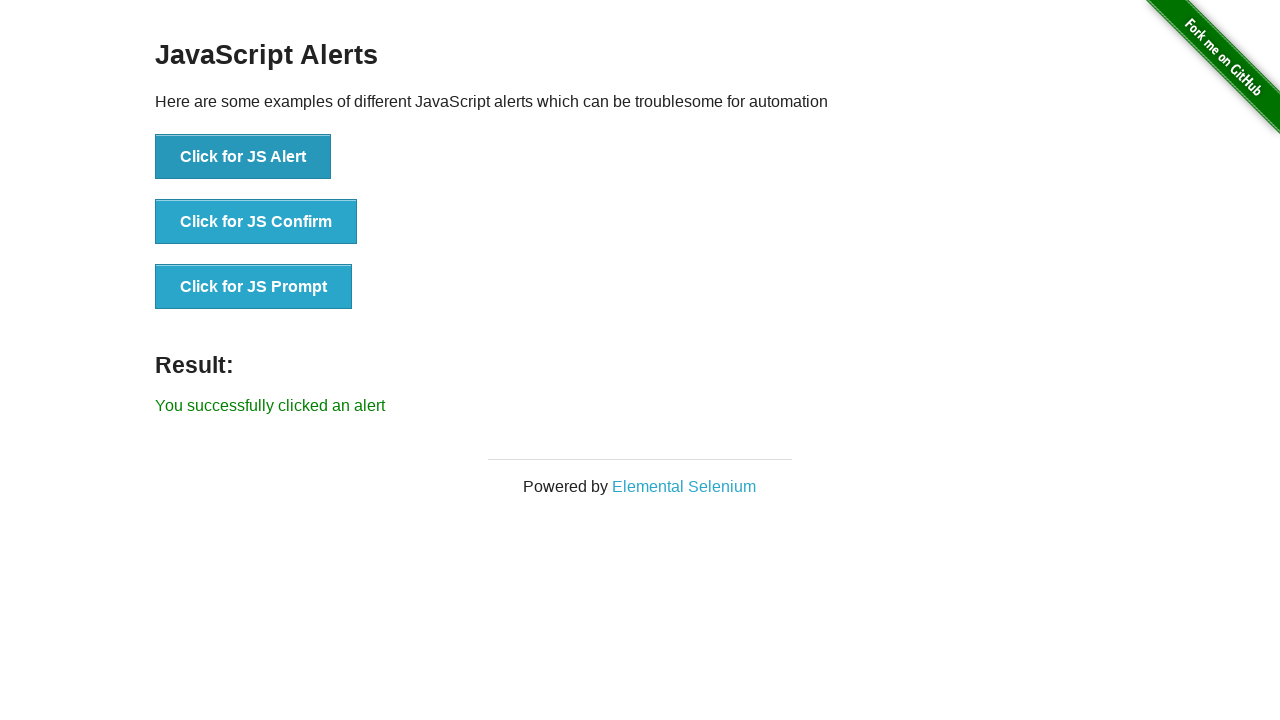

Set up dialog handler to accept alerts
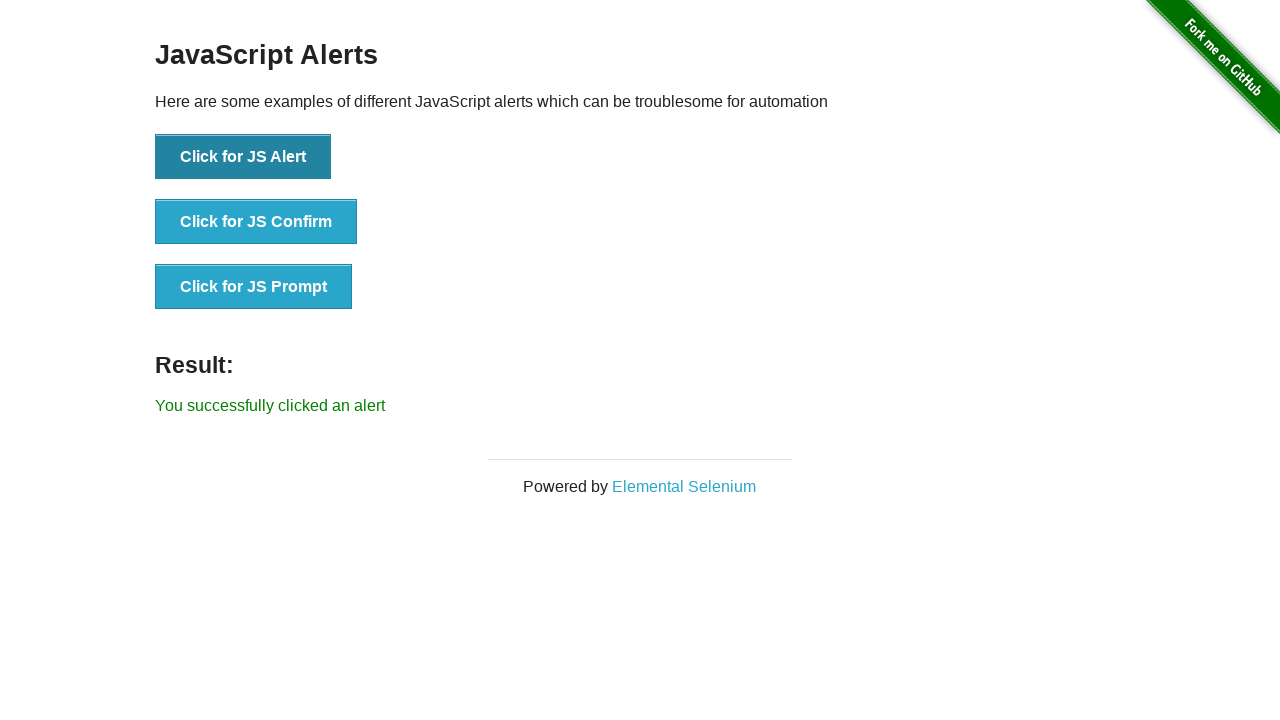

Clicked button again to trigger JavaScript alert with handler active at (243, 157) on xpath=//button[normalize-space()='Click for JS Alert']
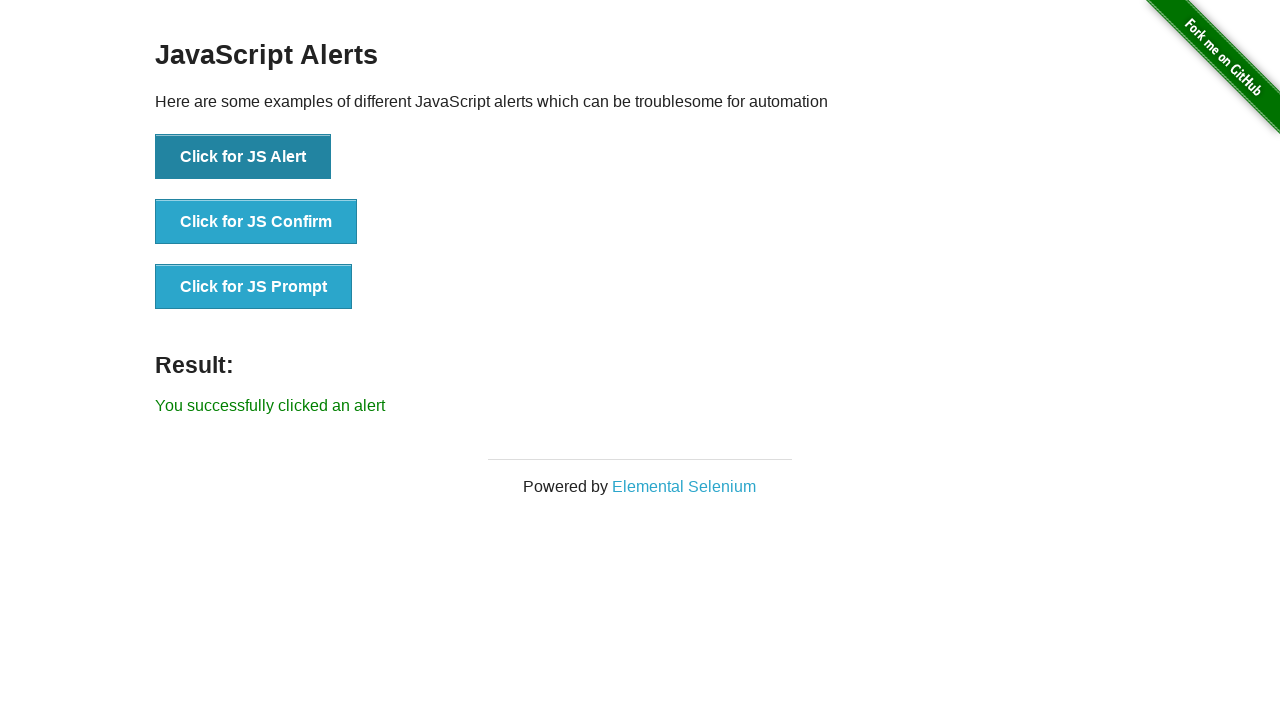

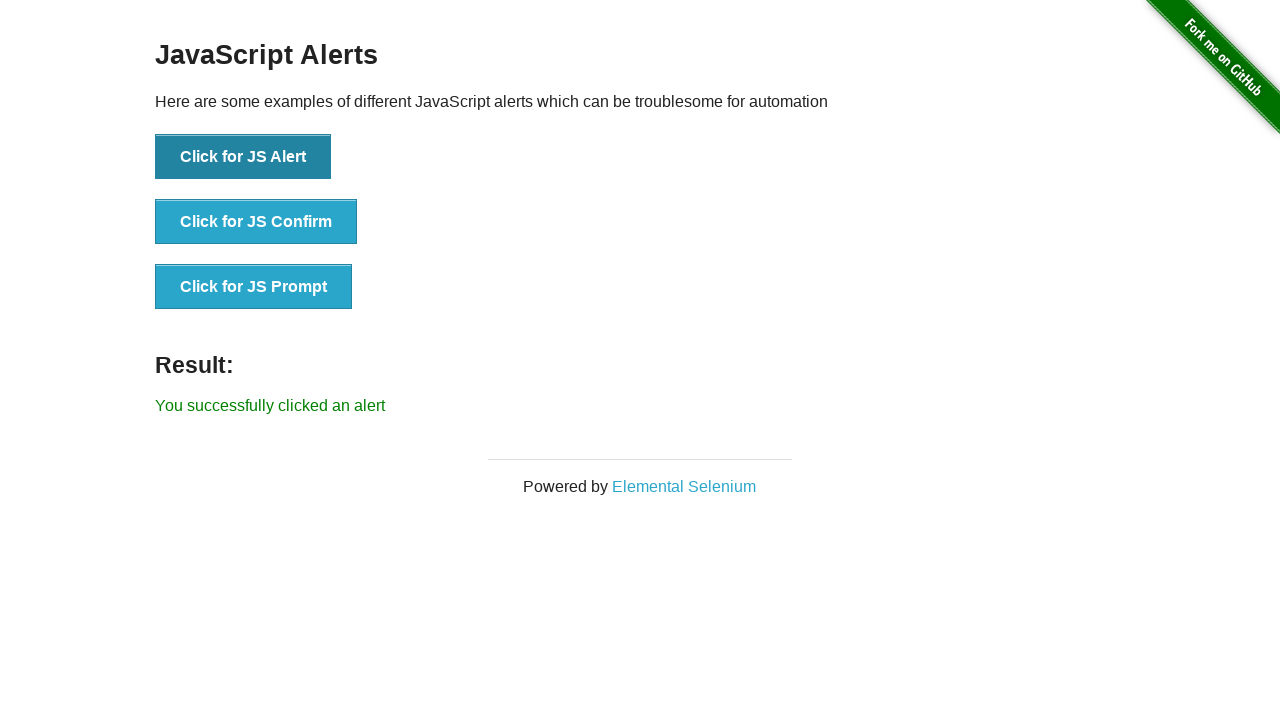